Tests interaction with Shadow DOM elements by navigating through nested shadow roots to find and fill a pizza input field on the SelectorHub practice page.

Starting URL: https://selectorshub.com/xpath-practice-page/

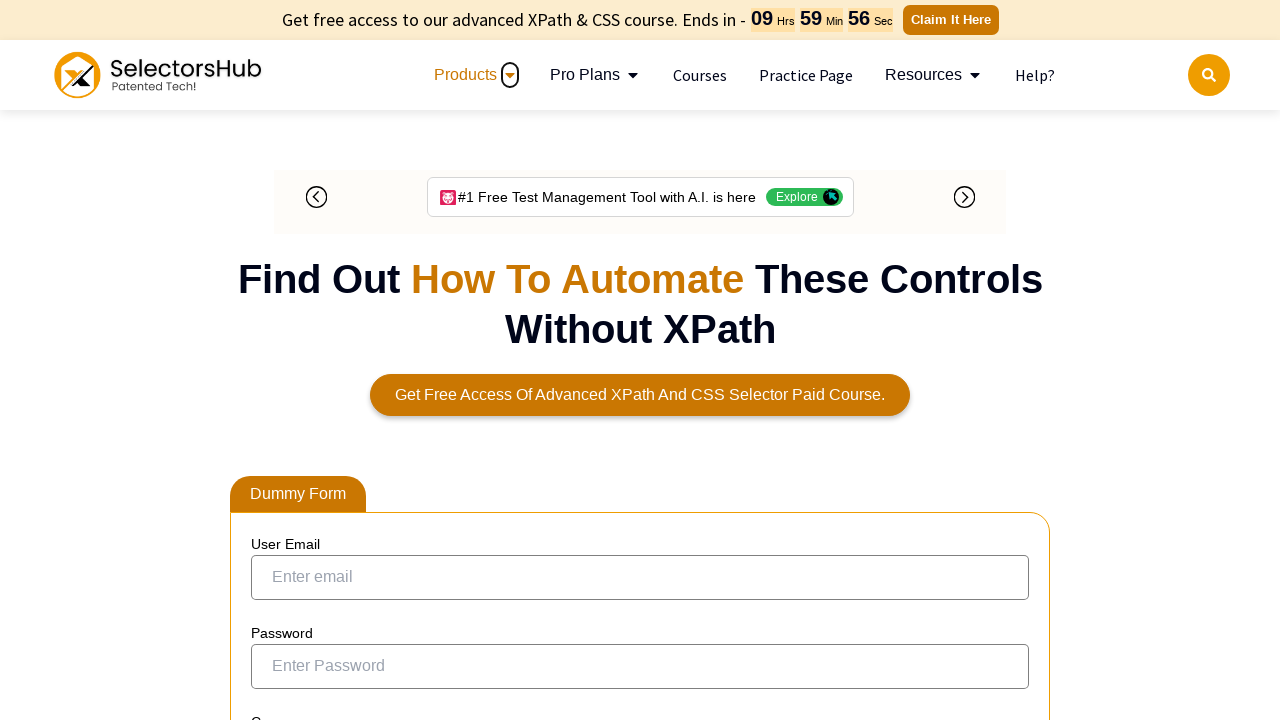

Waited 3 seconds for page to load
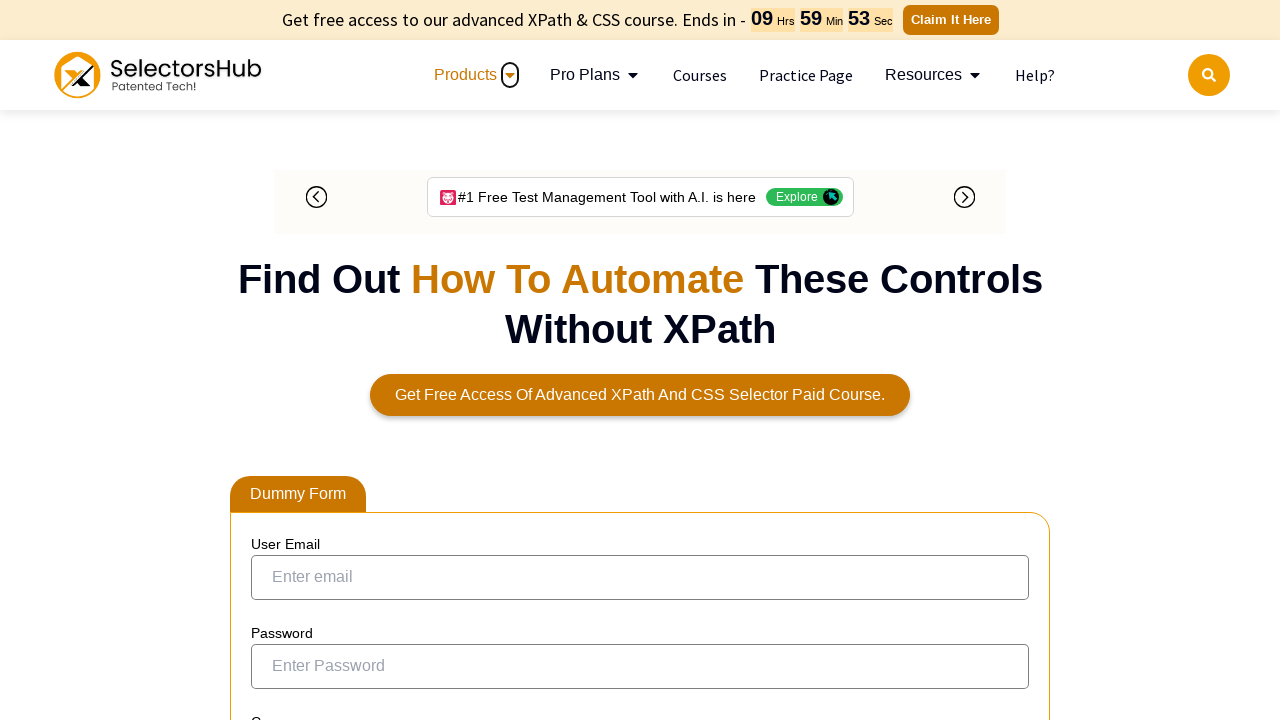

Located pizza input field through nested shadow DOMs
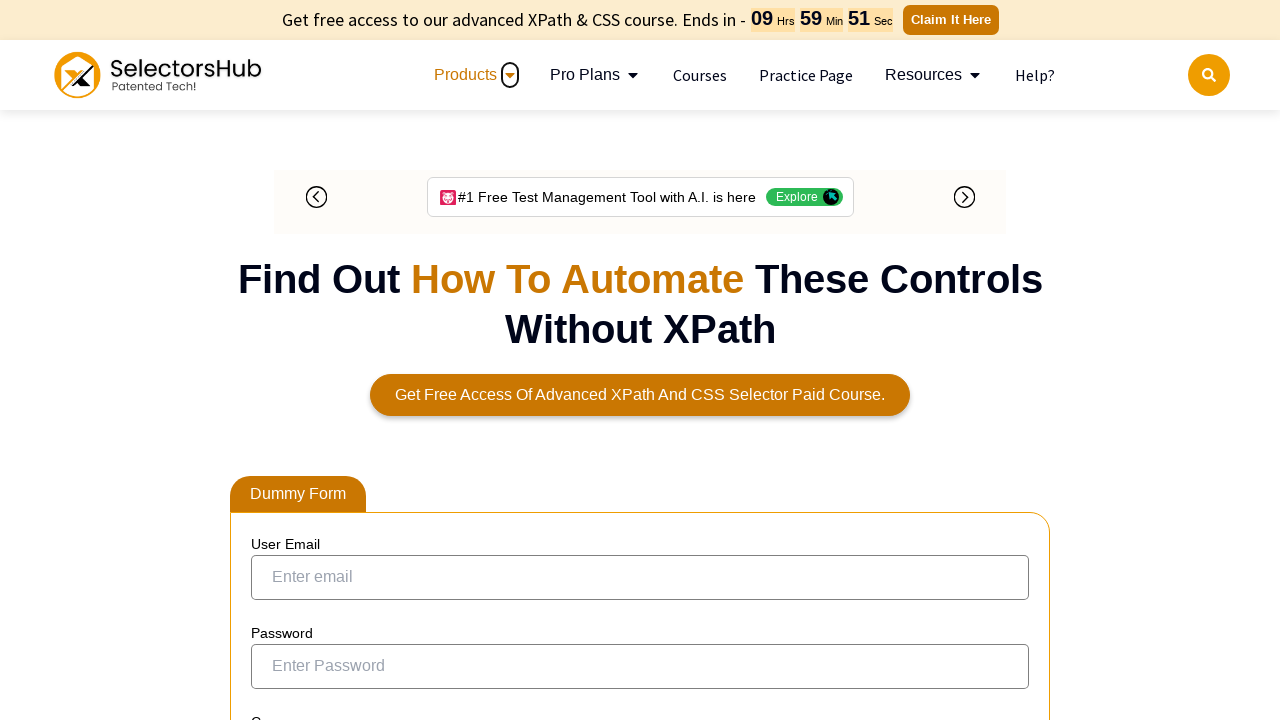

Evaluated and retrieved pizza input element from shadow DOM hierarchy
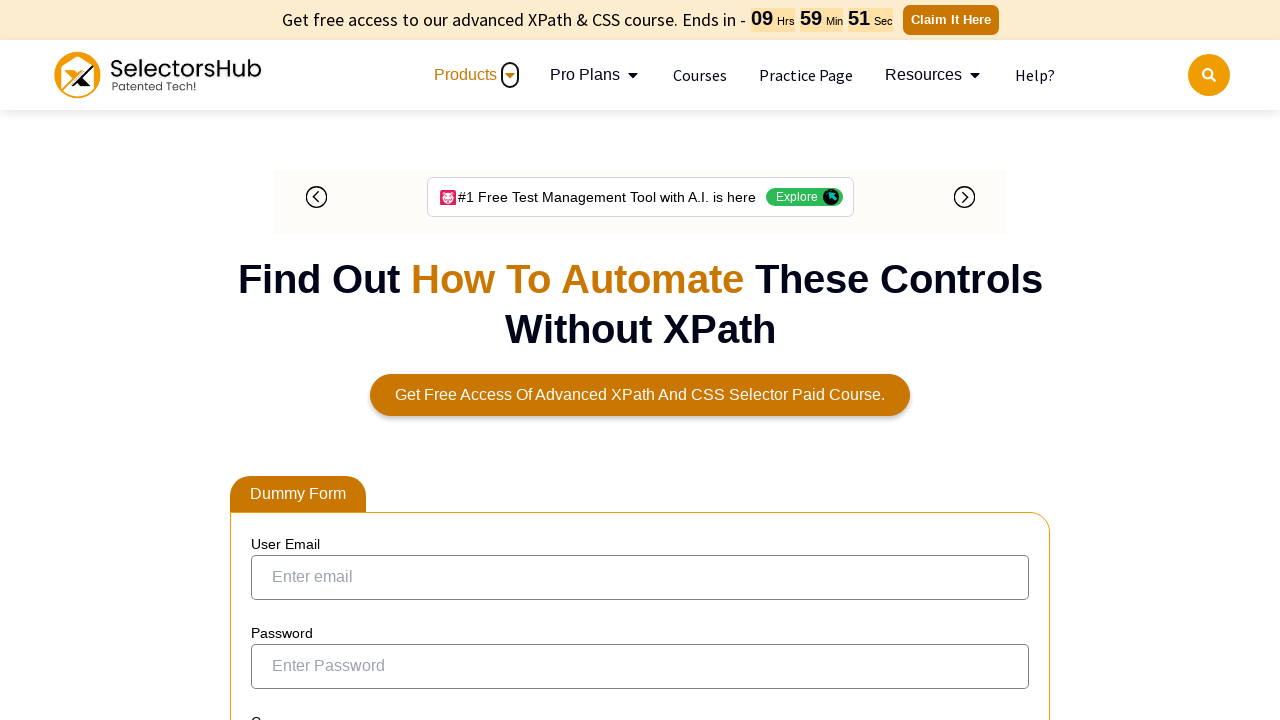

Filled pizza input field with 'farmhouse'
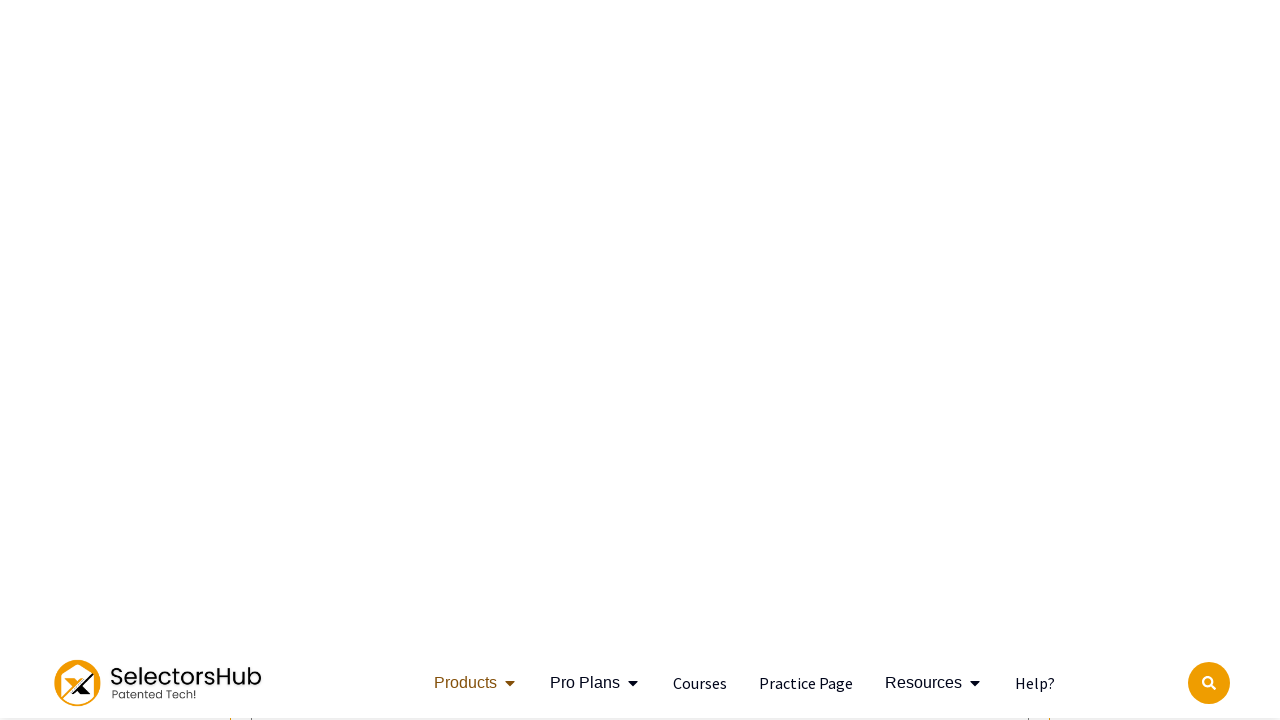

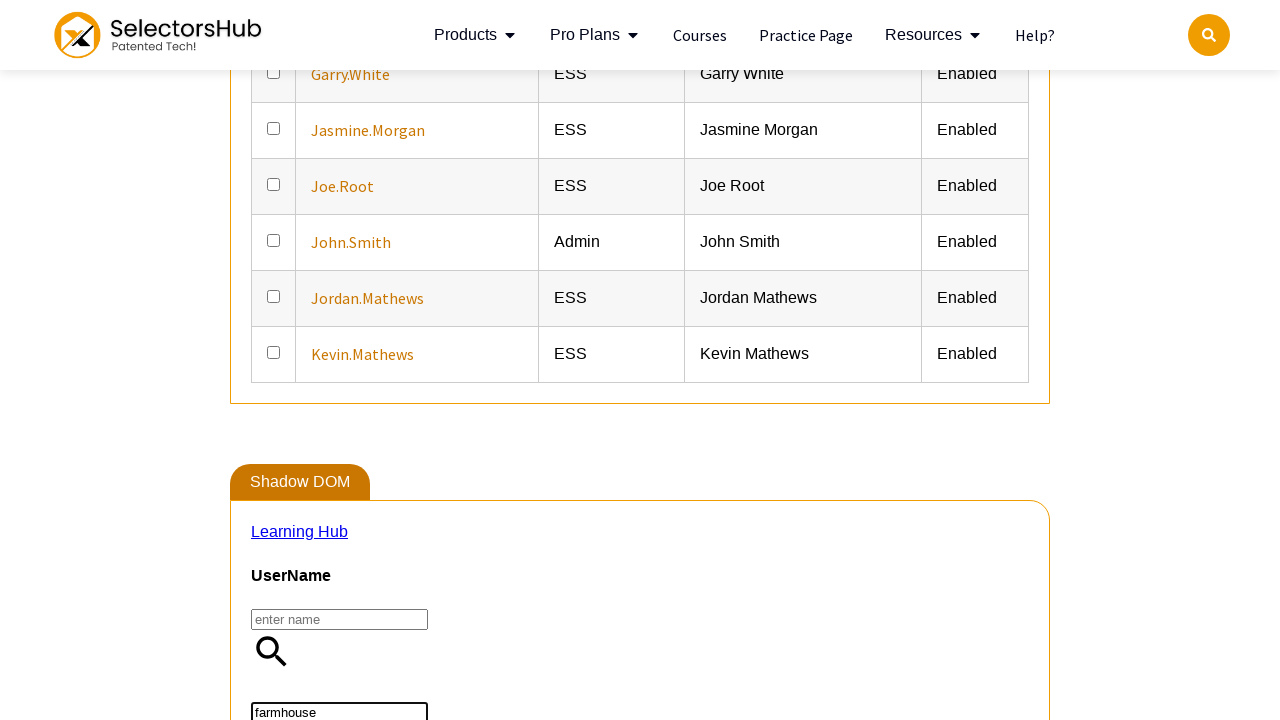